Tests removing an element by first adding one, then clicking the delete button and verifying it's removed

Starting URL: https://the-internet.herokuapp.com/add_remove_elements/

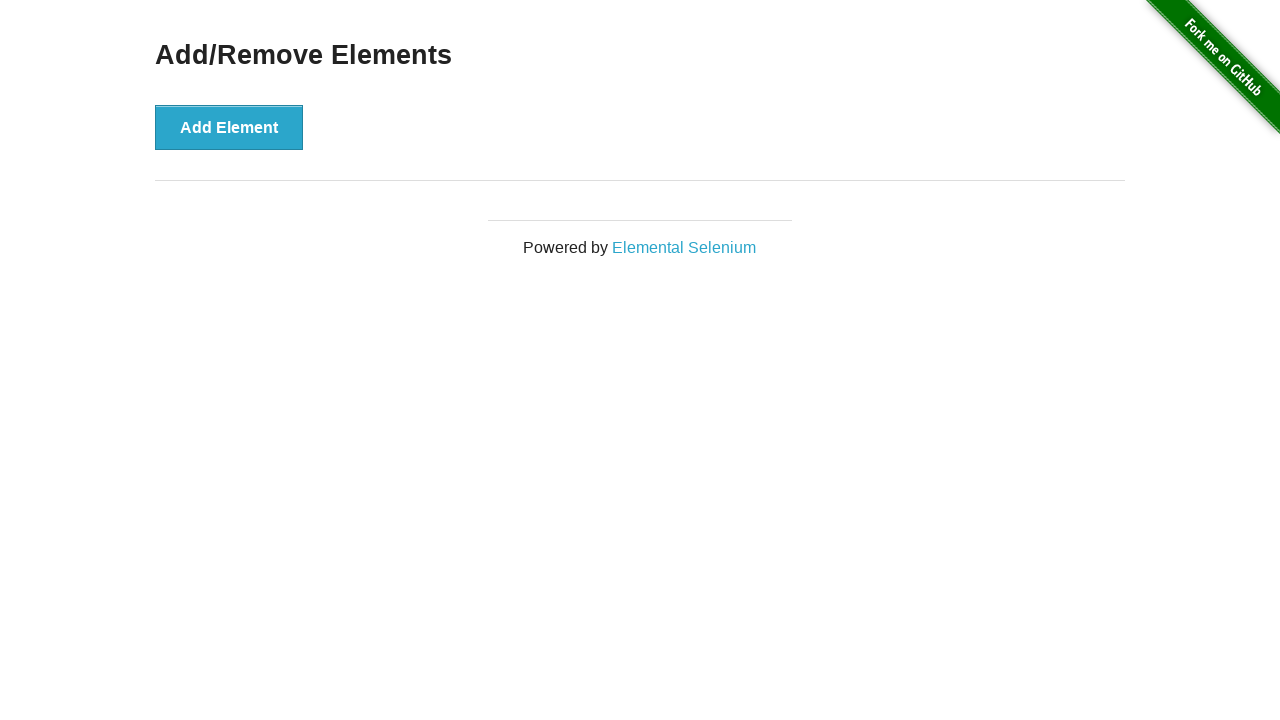

Clicked 'Add Element' button to add a new element at (229, 127) on button:has-text('Add Element')
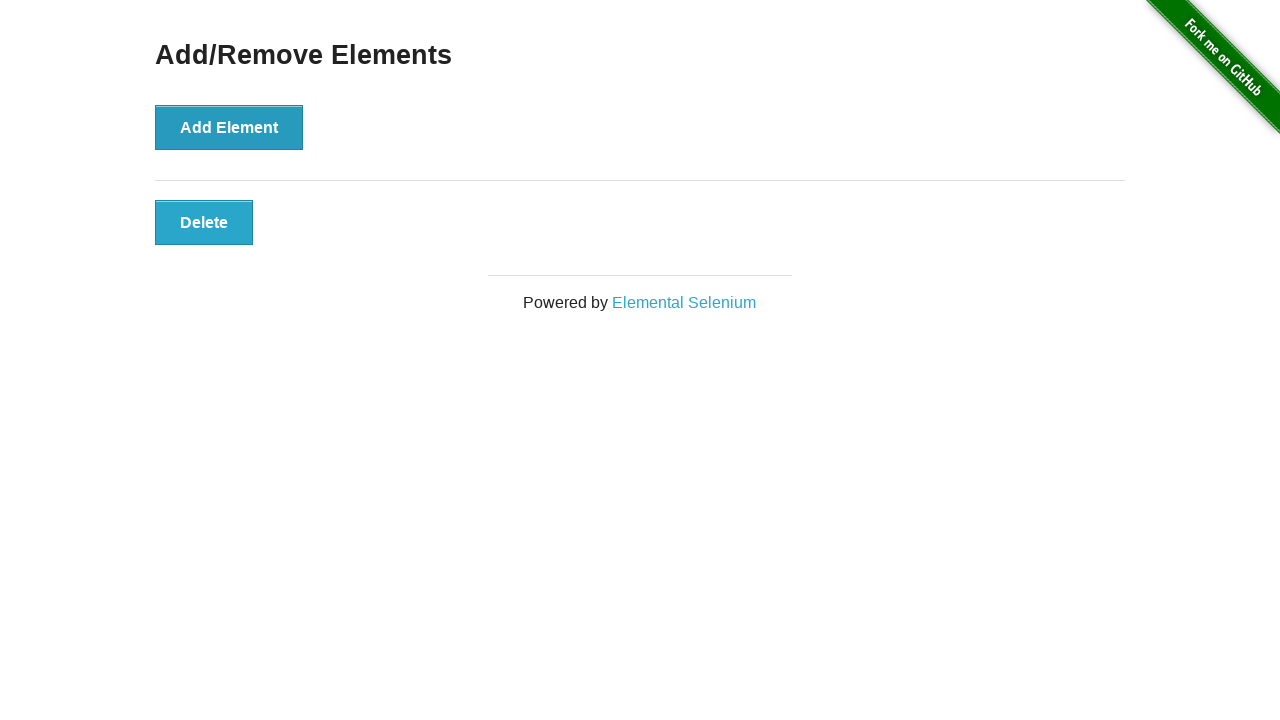

Verified new element appeared with '.added-manually' selector
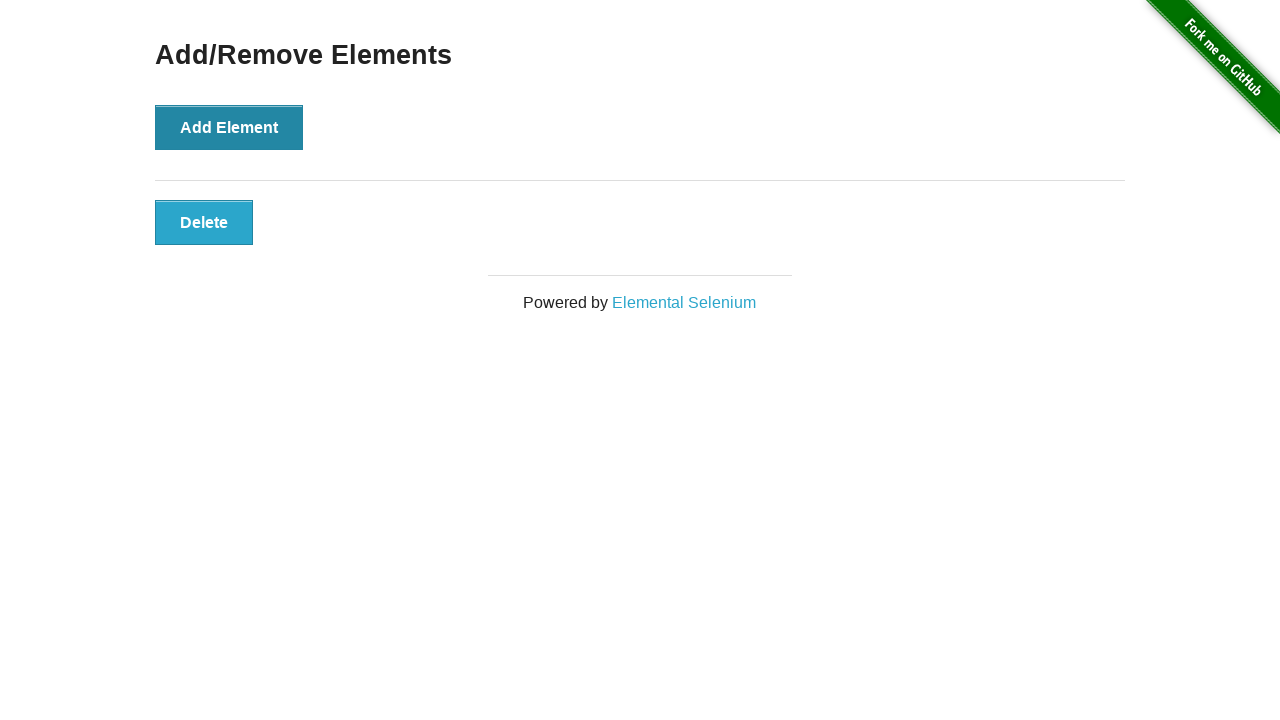

Clicked delete button on the added element at (204, 222) on .added-manually
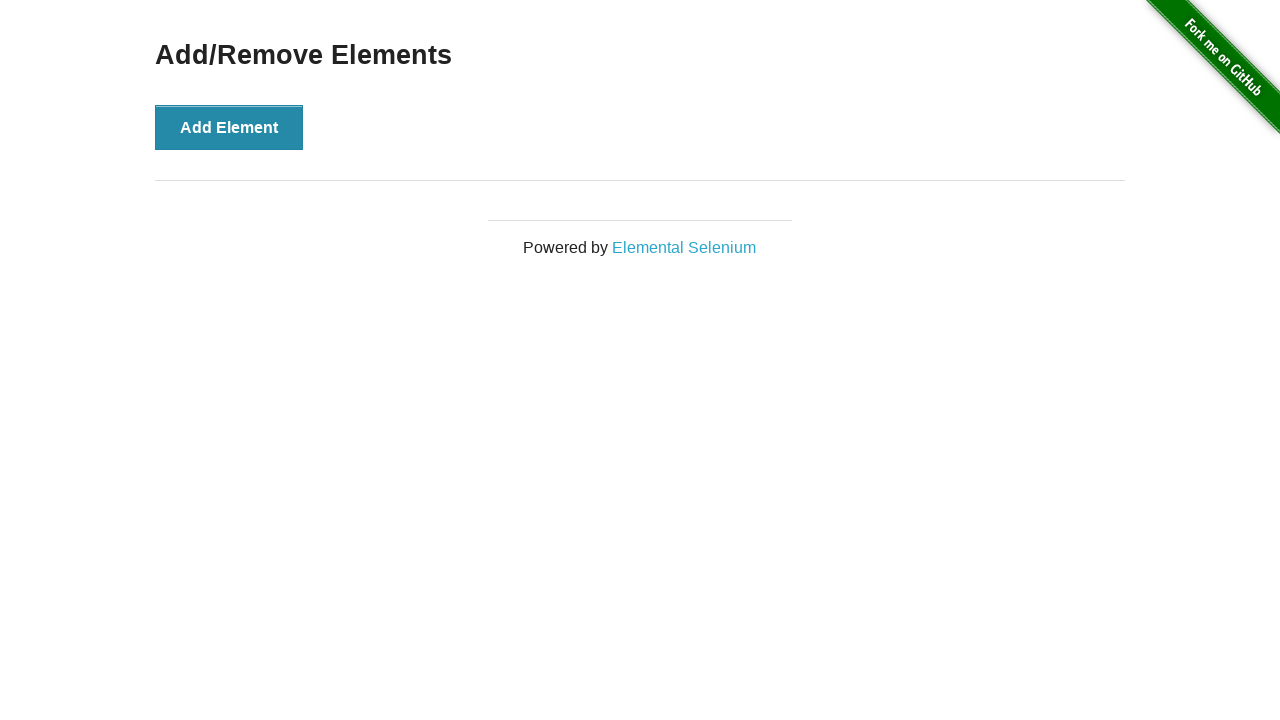

Verified element is no longer visible after deletion
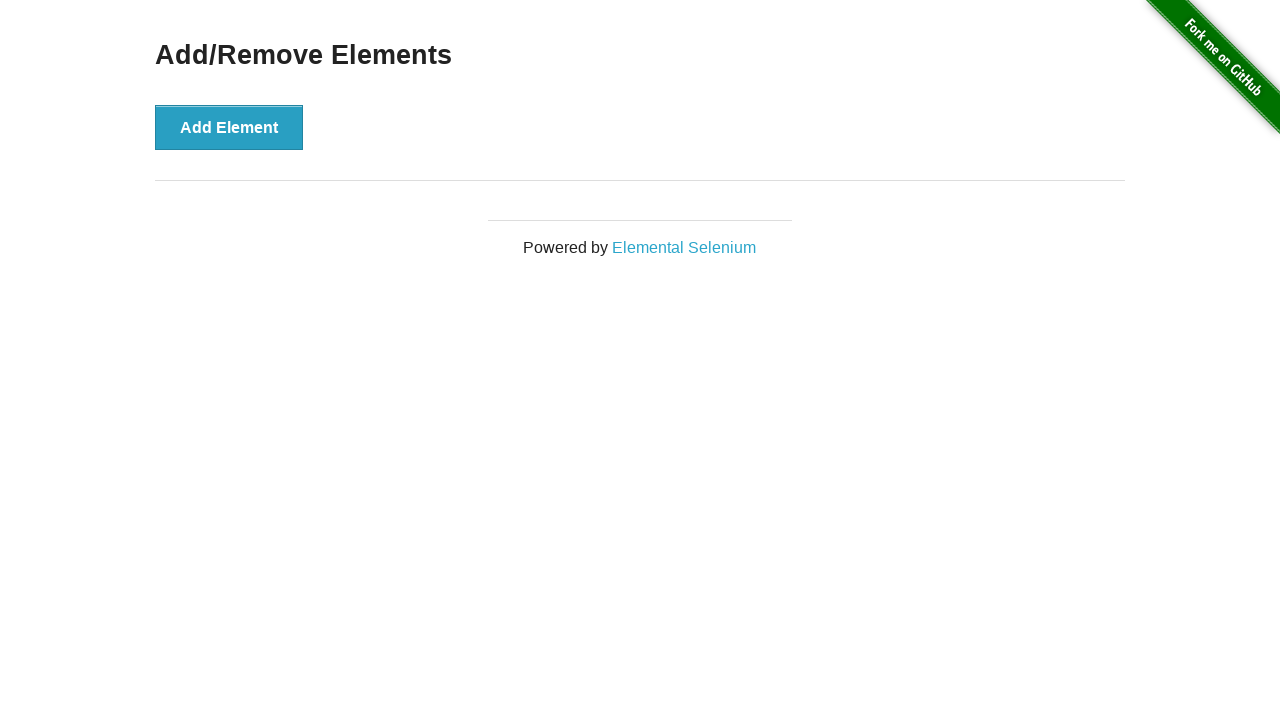

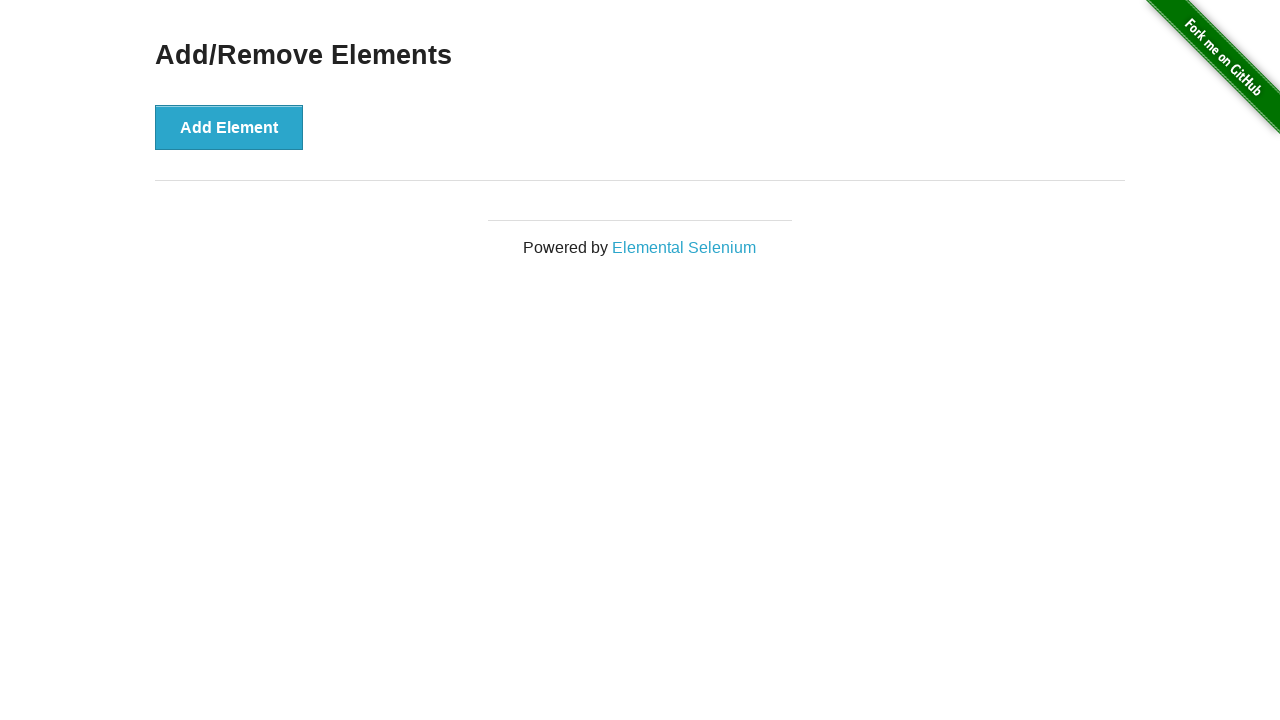